Tests form submission and alert handling by filling email and password fields, submitting the form, and verifying the alert message that appears

Starting URL: http://automationbykrishna.com

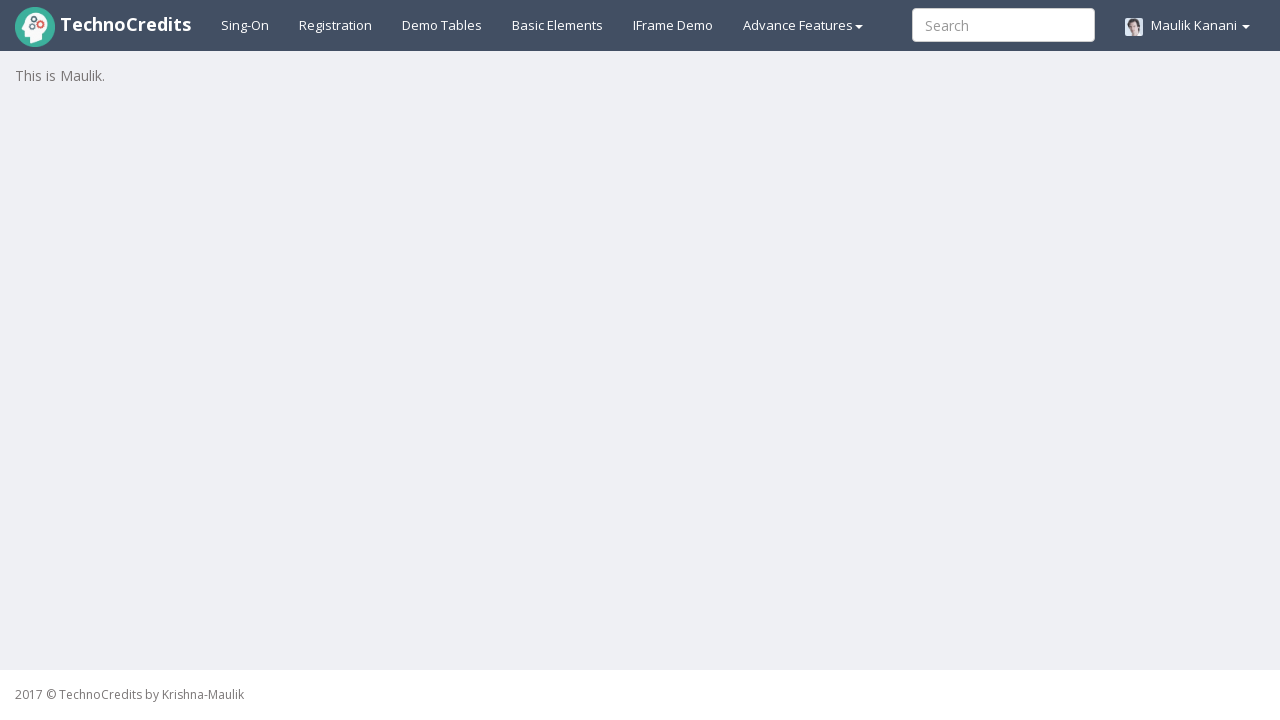

Clicked on BasicElements tab at (558, 25) on xpath=//a[@id='basicelements']
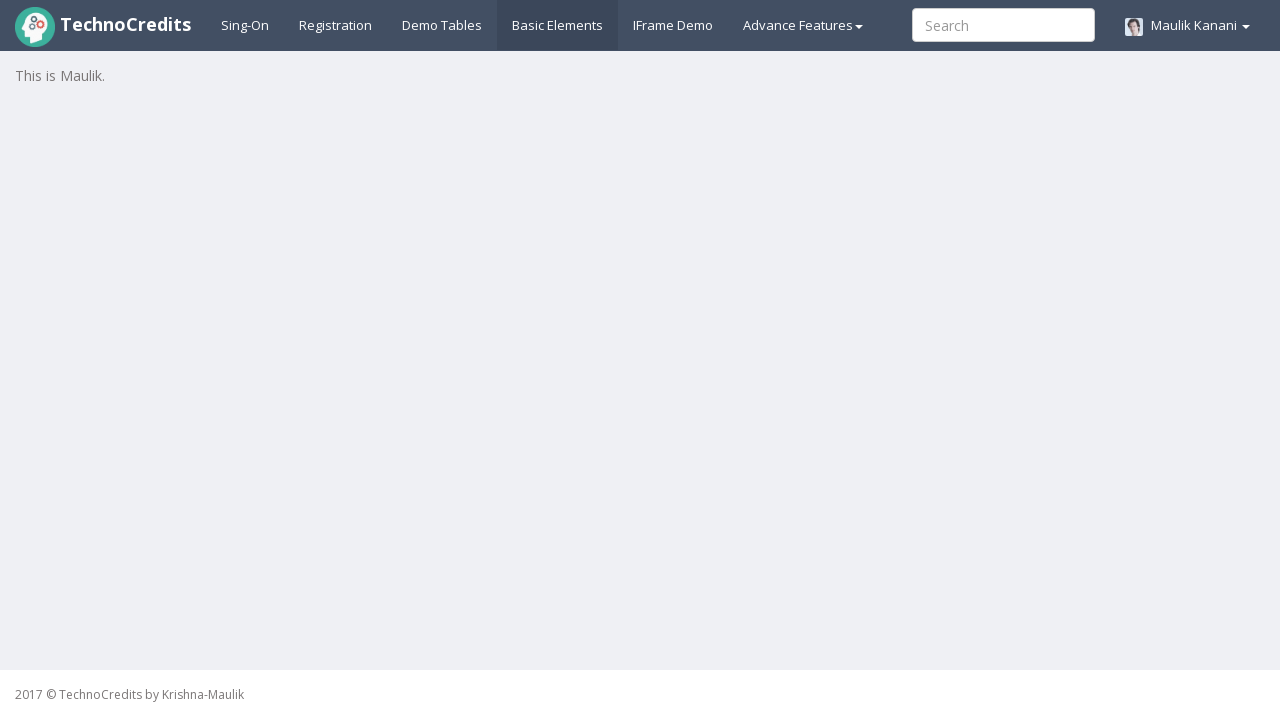

Waited for form to be ready
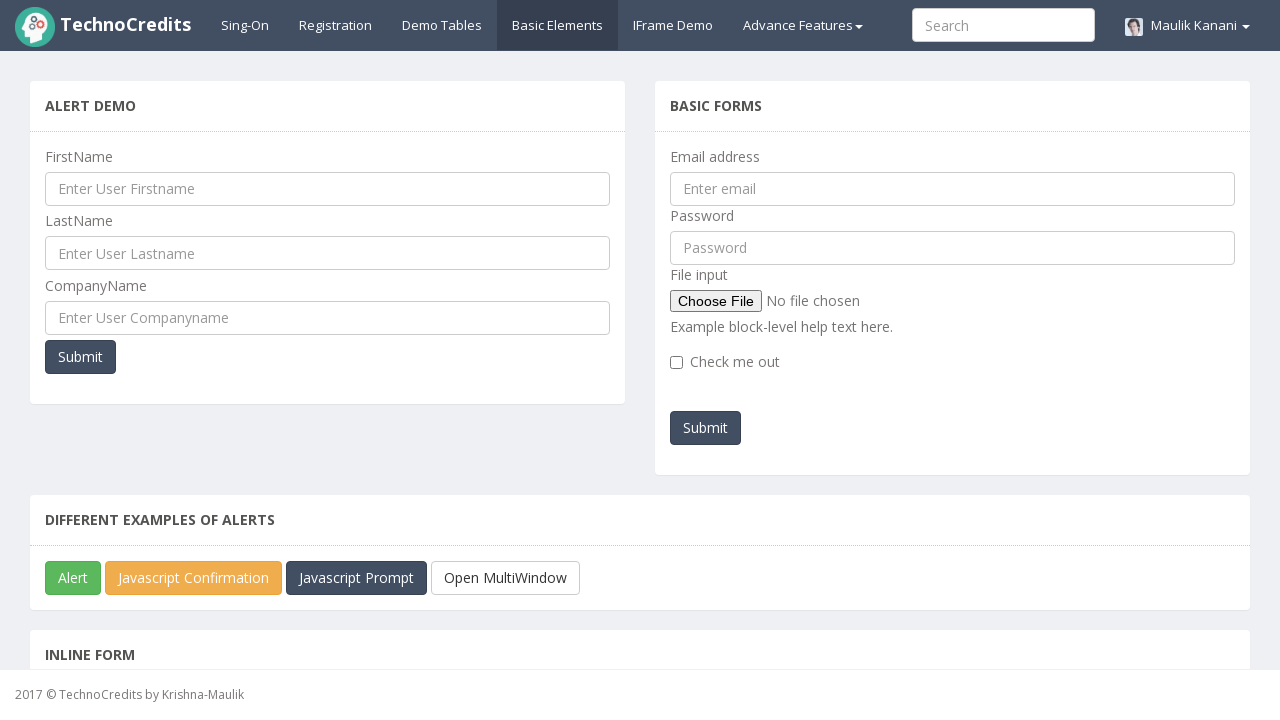

Filled email field with 'Upasana' on //input[@name='emailId']
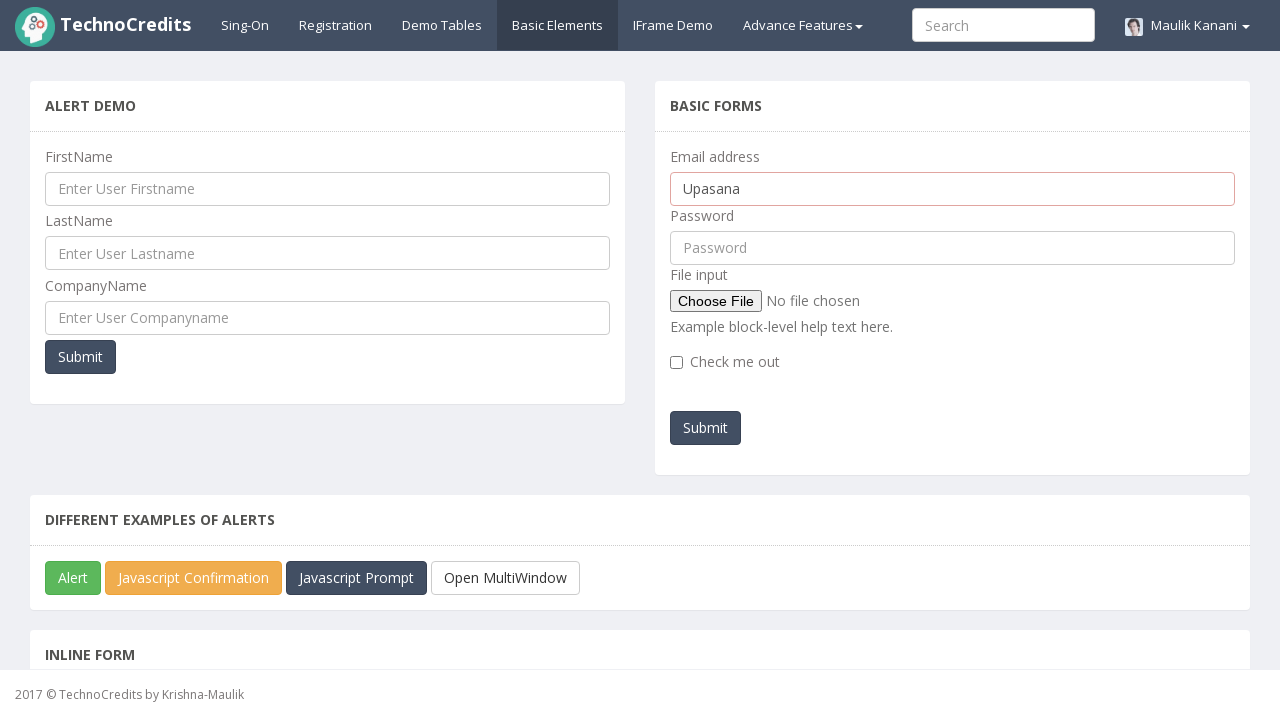

Filled password field with 'Anand' on //input[@id='pwd']
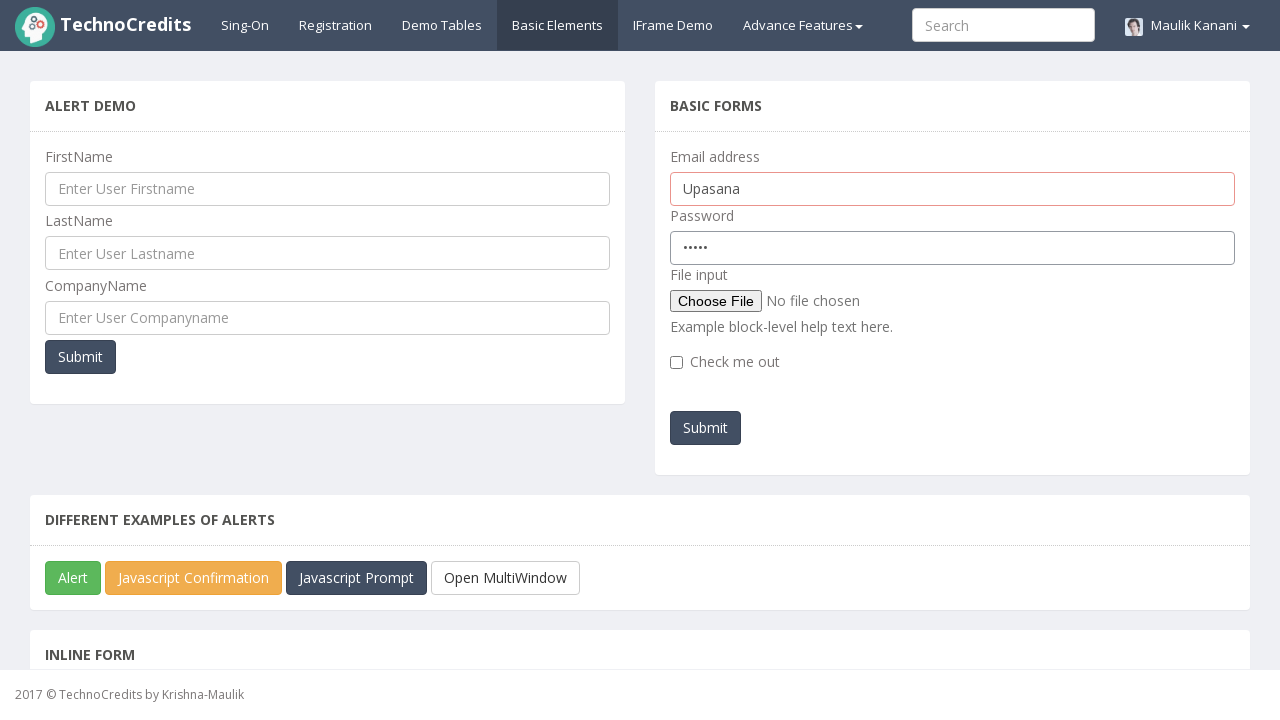

Clicked Submit button at (706, 428) on xpath=//button[@id='submitb2']
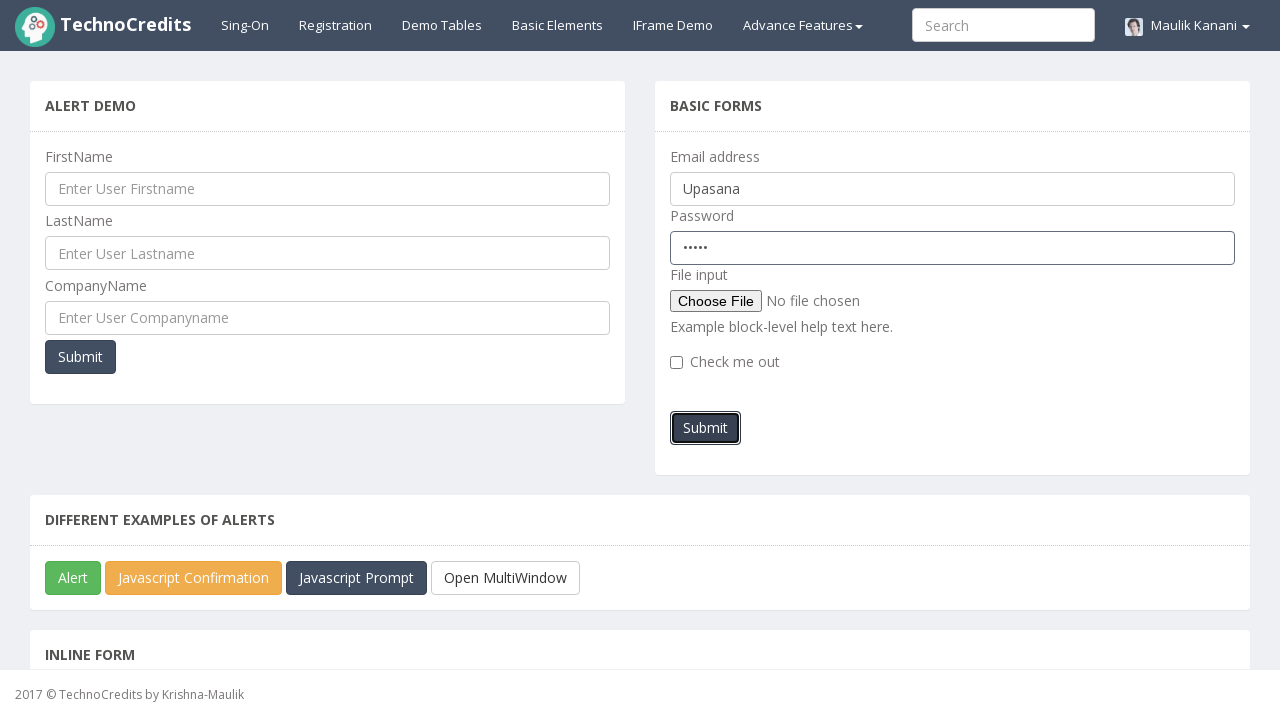

Set up alert dialog handler to accept alerts
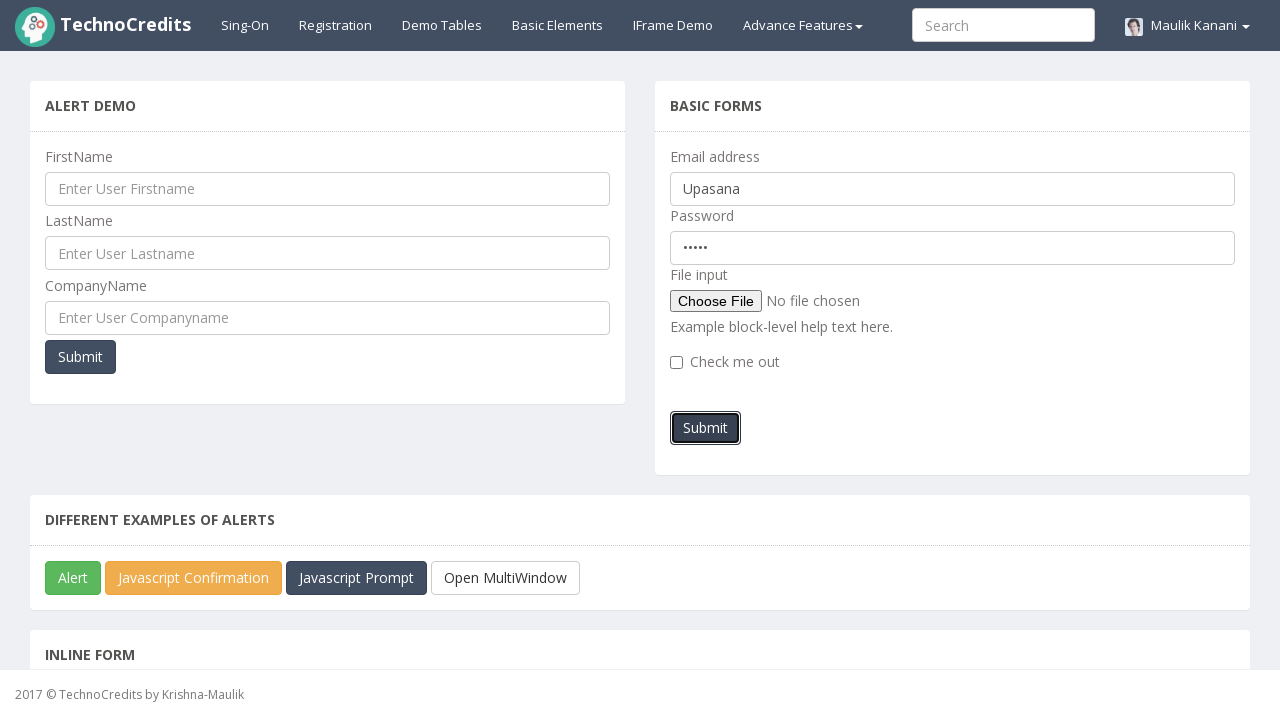

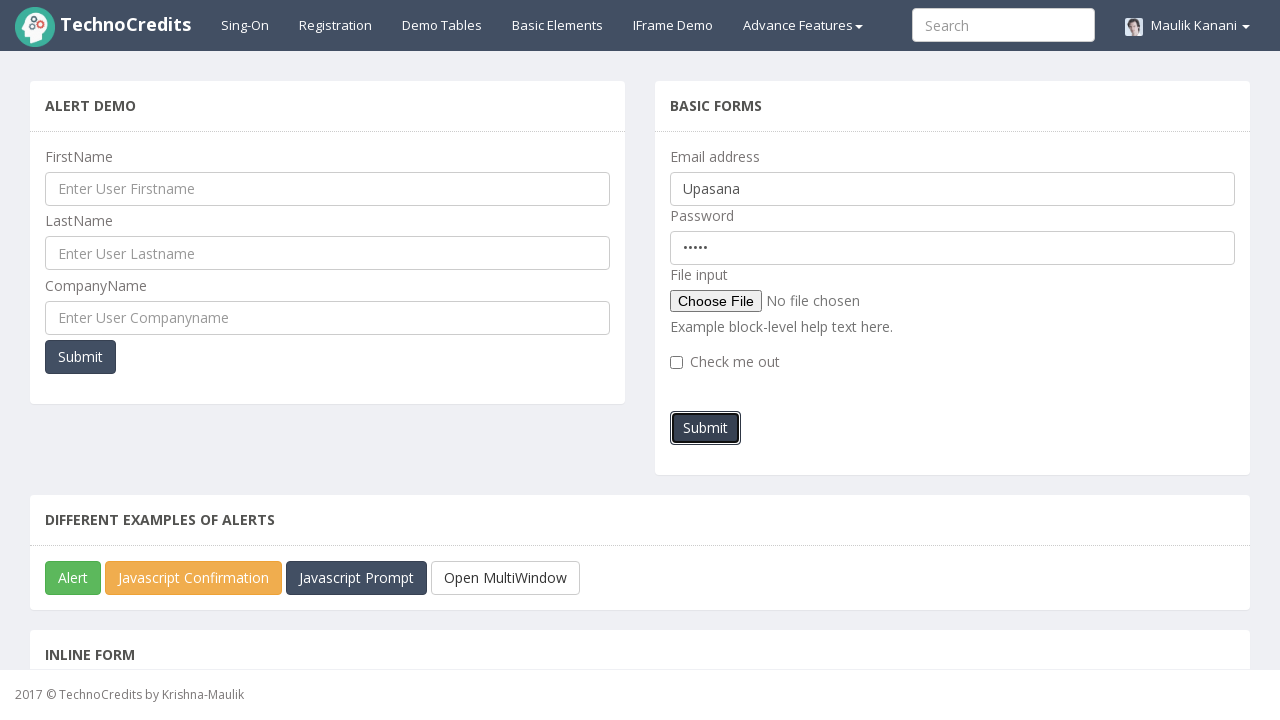